Verifies that the Text Box page title is correctly displayed as "Text Box"

Starting URL: https://demoqa.com/text-box

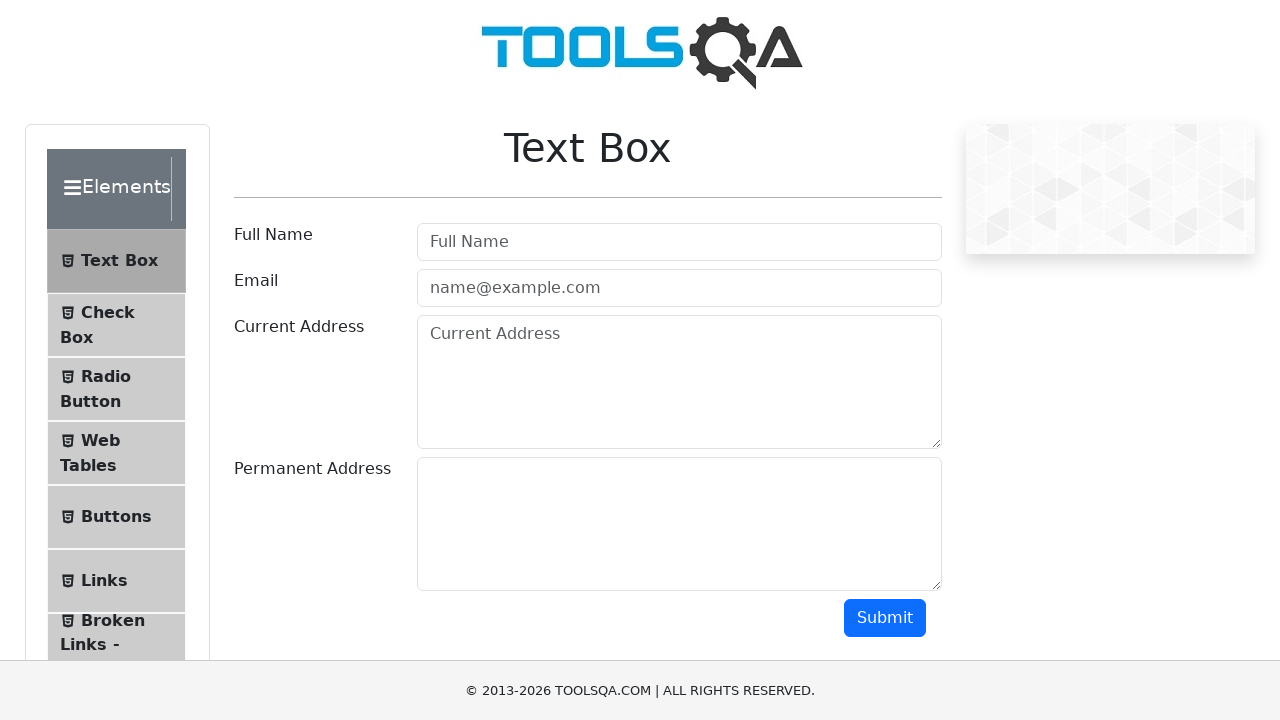

Navigated to Text Box page at https://demoqa.com/text-box
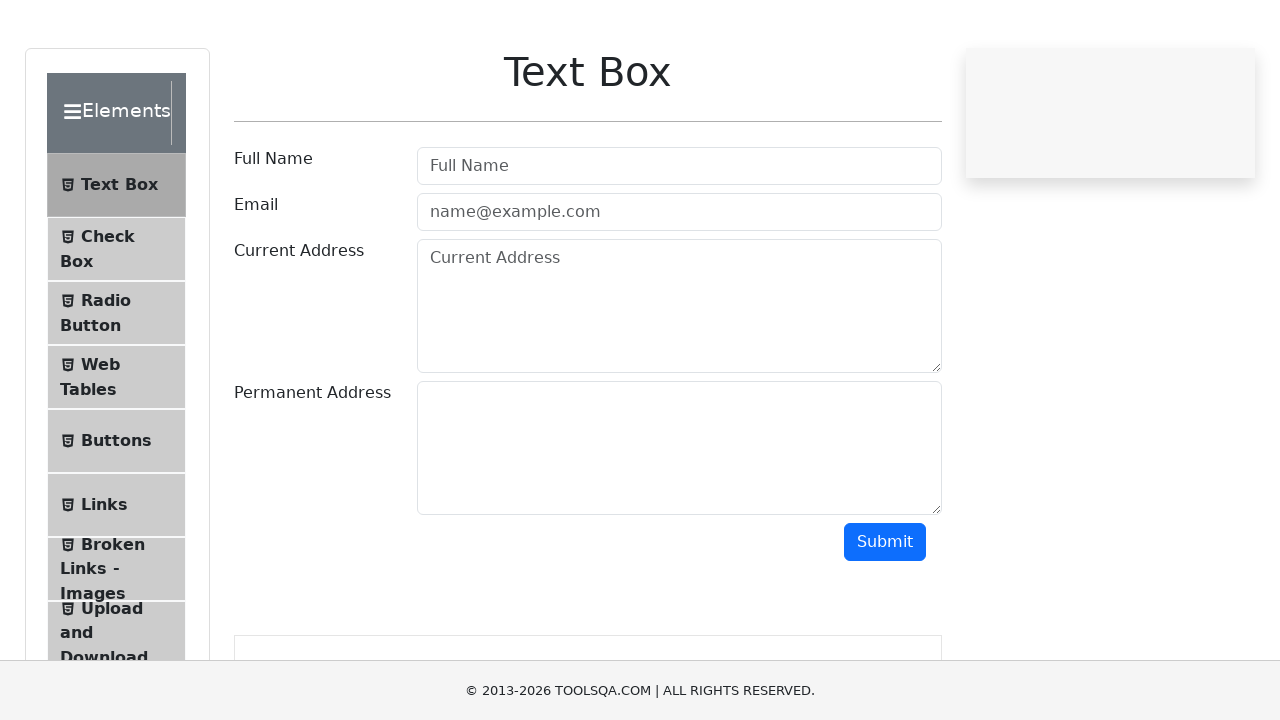

Retrieved h1 page title text content
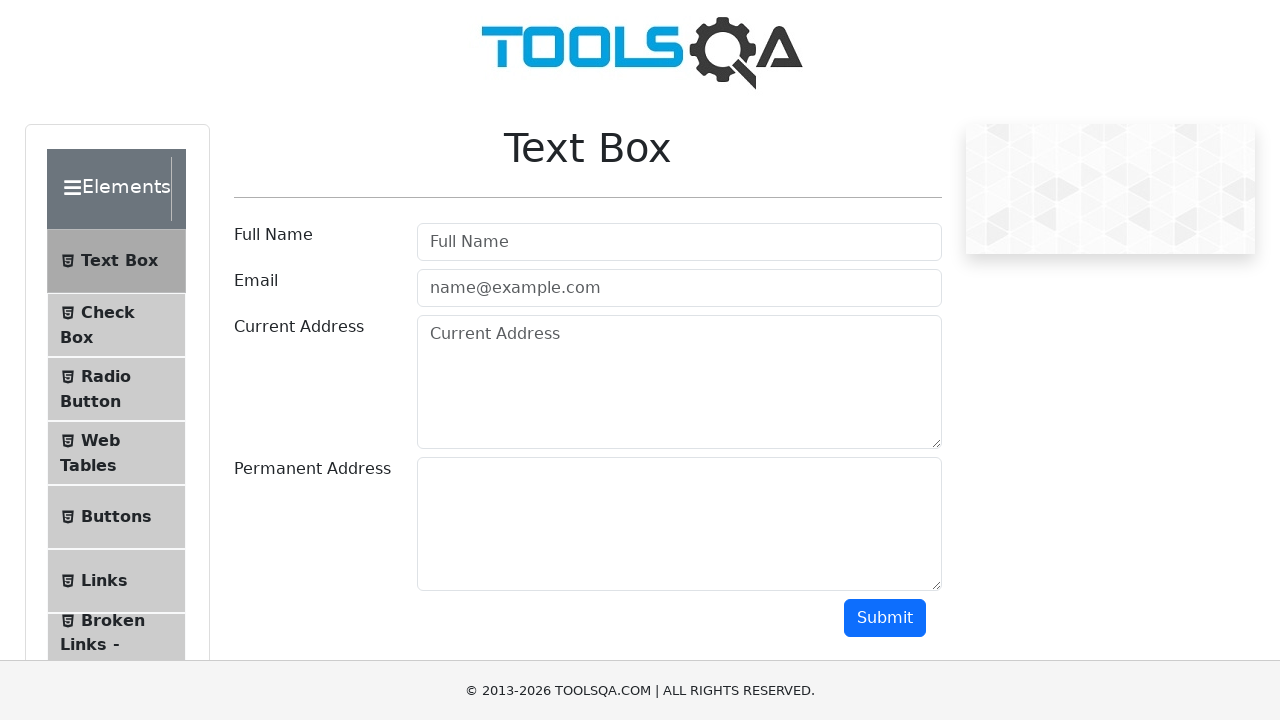

Verified page title is 'Text Box'
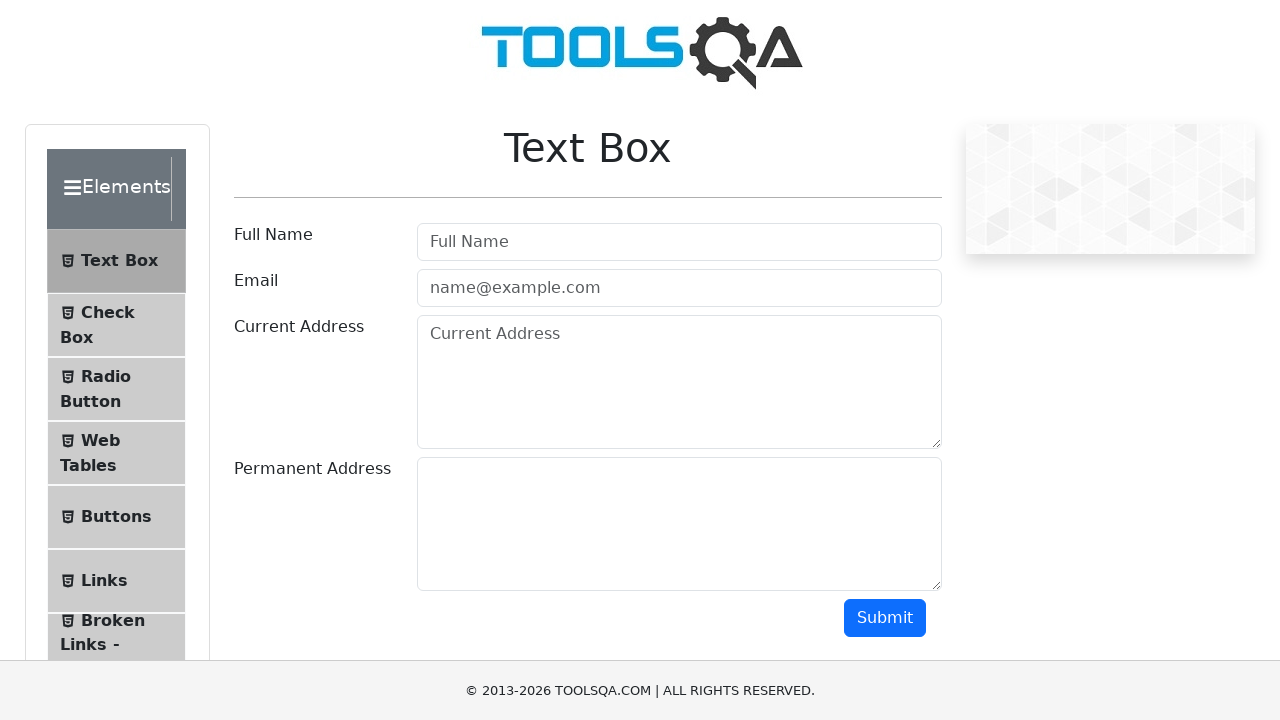

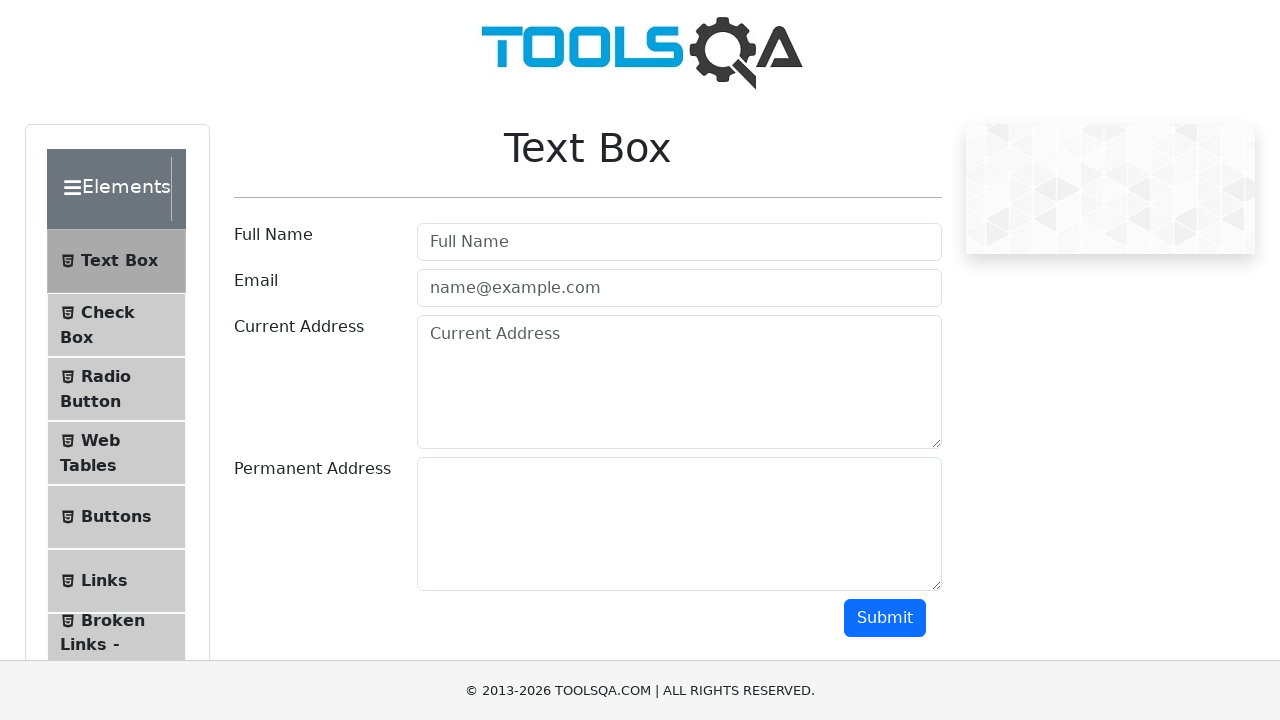